Tests dynamic controls by clicking a button to remove and add a checkbox element, verifying its visibility states

Starting URL: http://theinternet.przyklady.javastart.pl/dynamic_controls

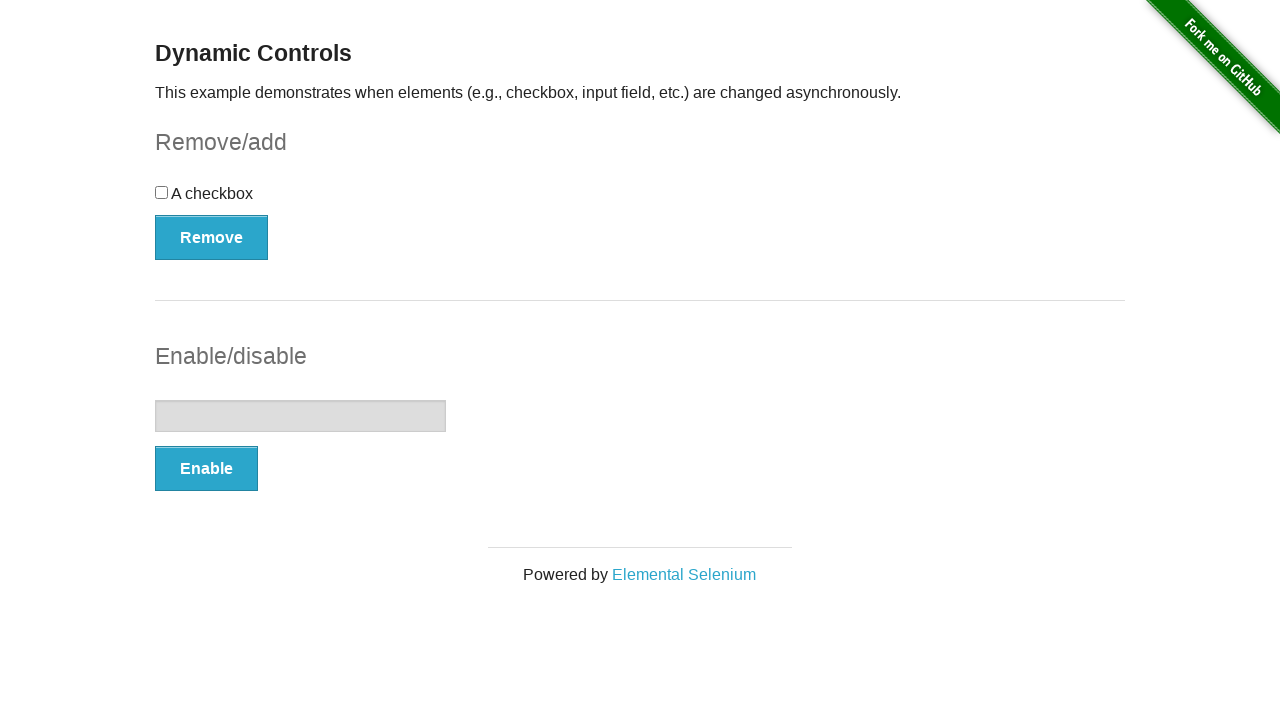

Verified checkbox is visible on dynamic controls page
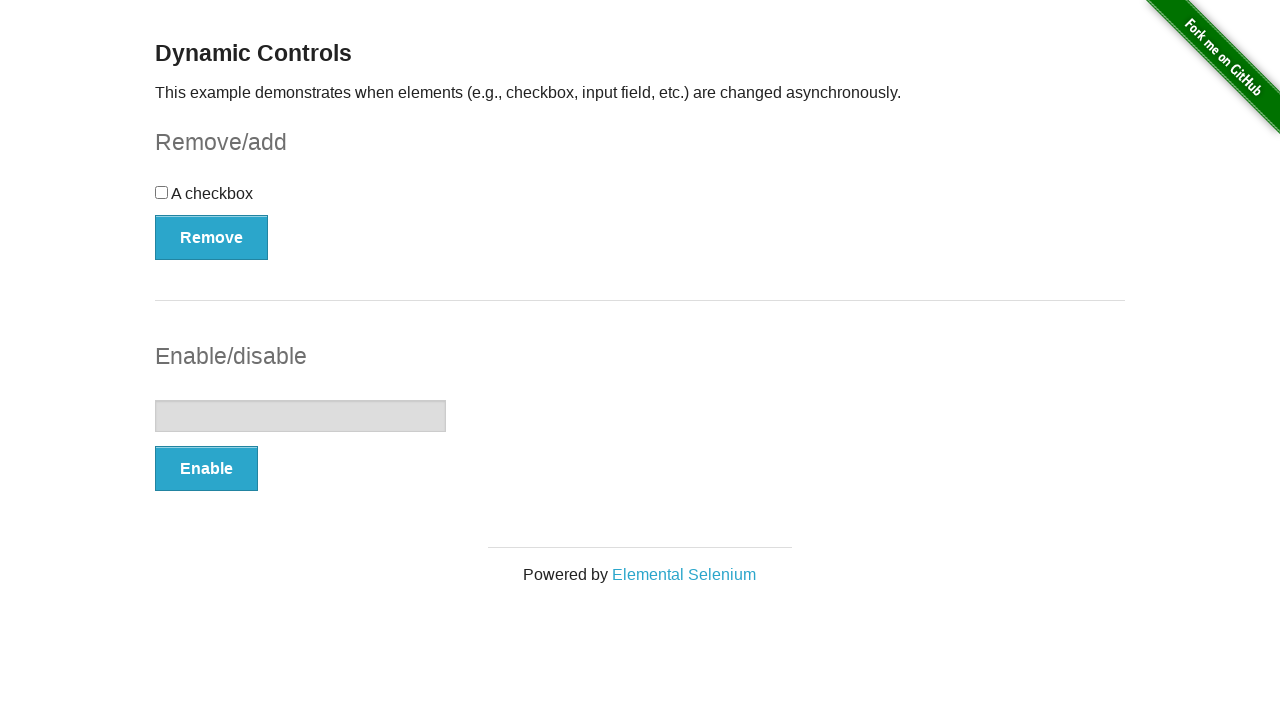

Clicked button to remove checkbox at (212, 237) on [onclick='swapCheckbox()']
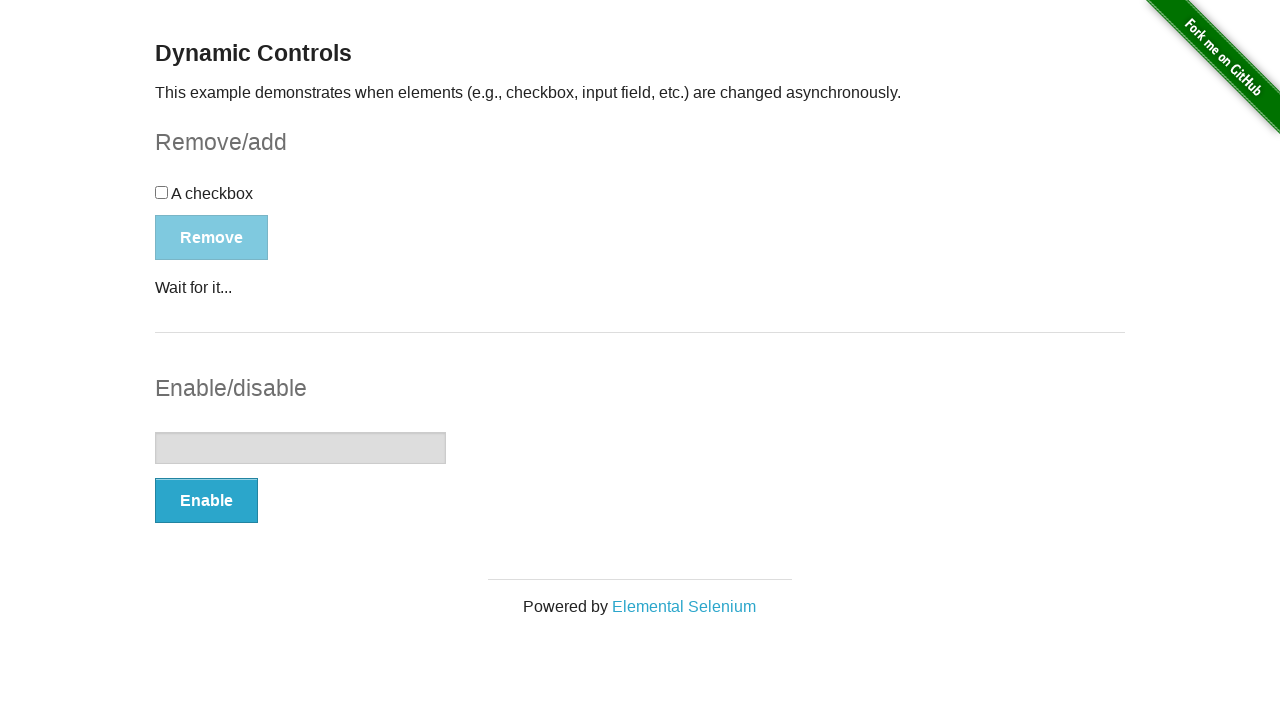

Waited for checkbox to disappear
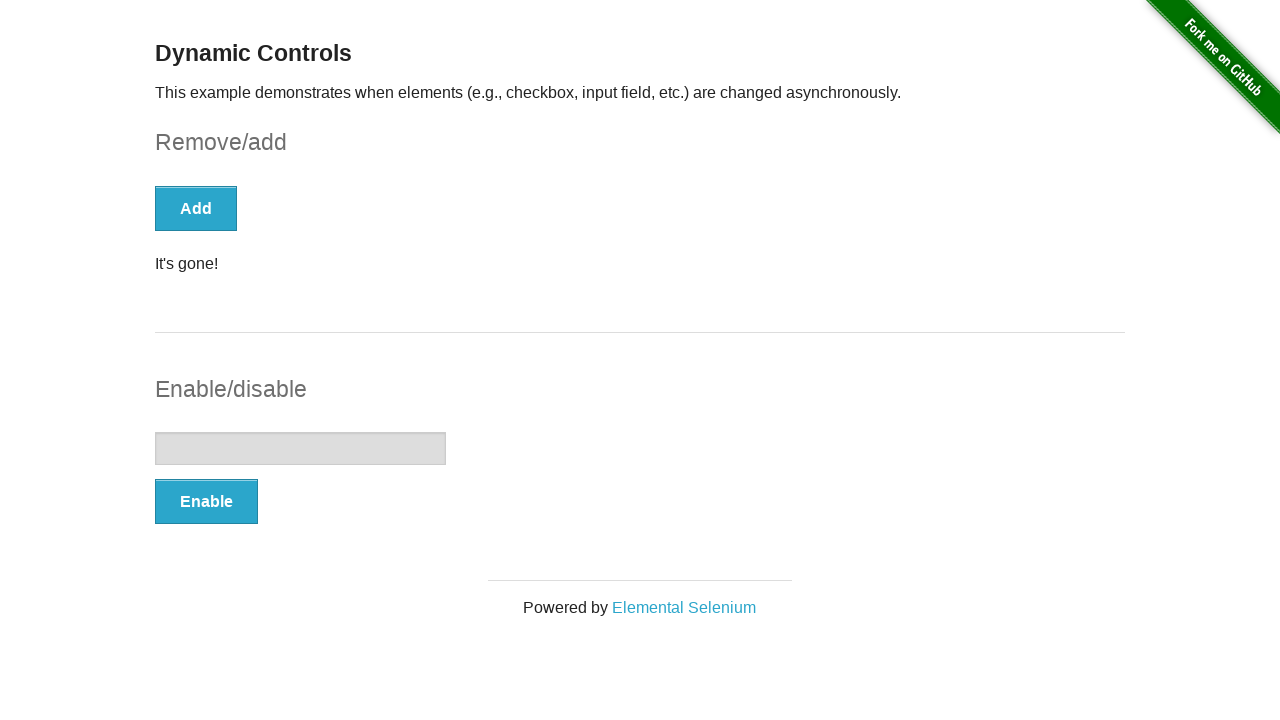

Clicked button to add checkbox back at (196, 208) on [onclick='swapCheckbox()']
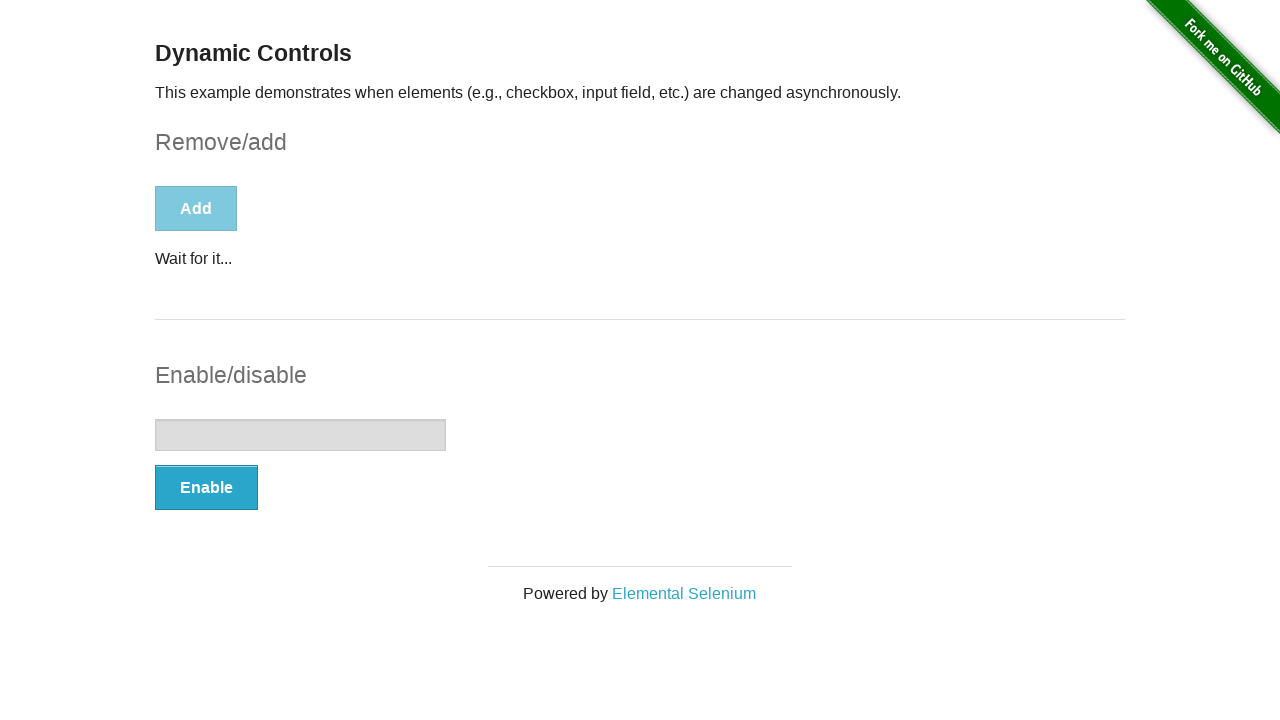

Waited for checkbox to reappear
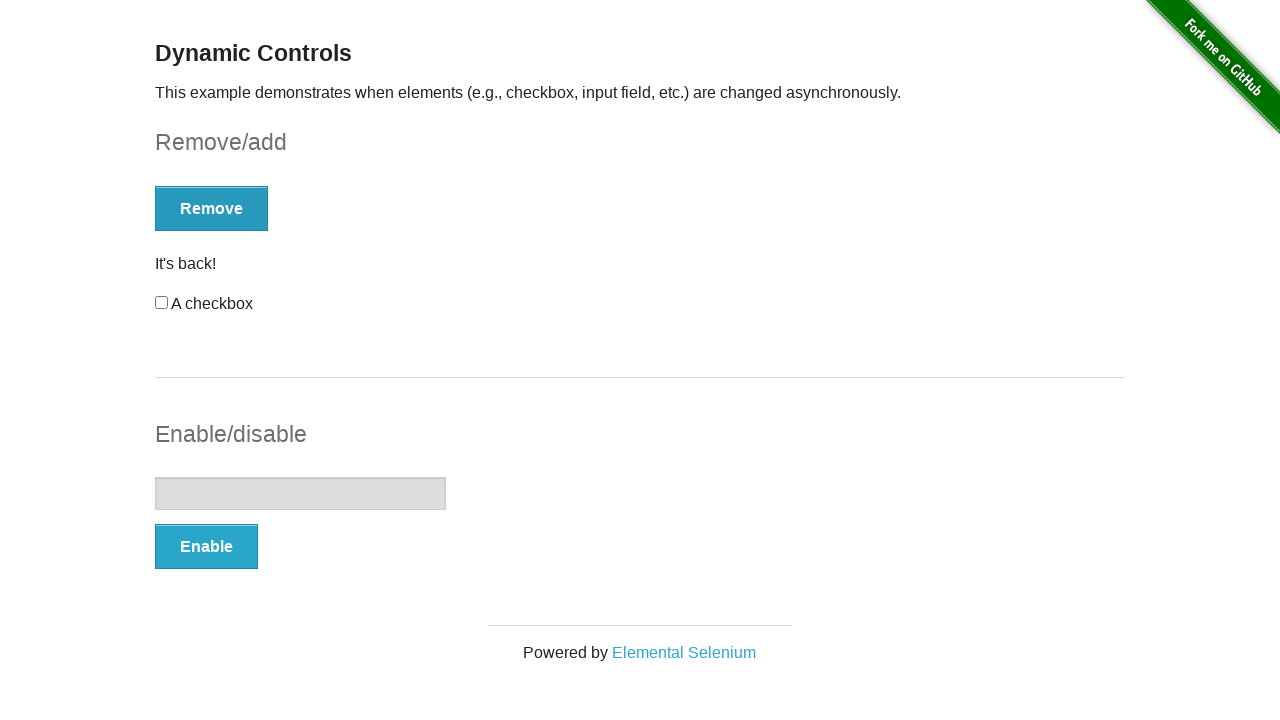

Verified checkbox is visible again after being re-added
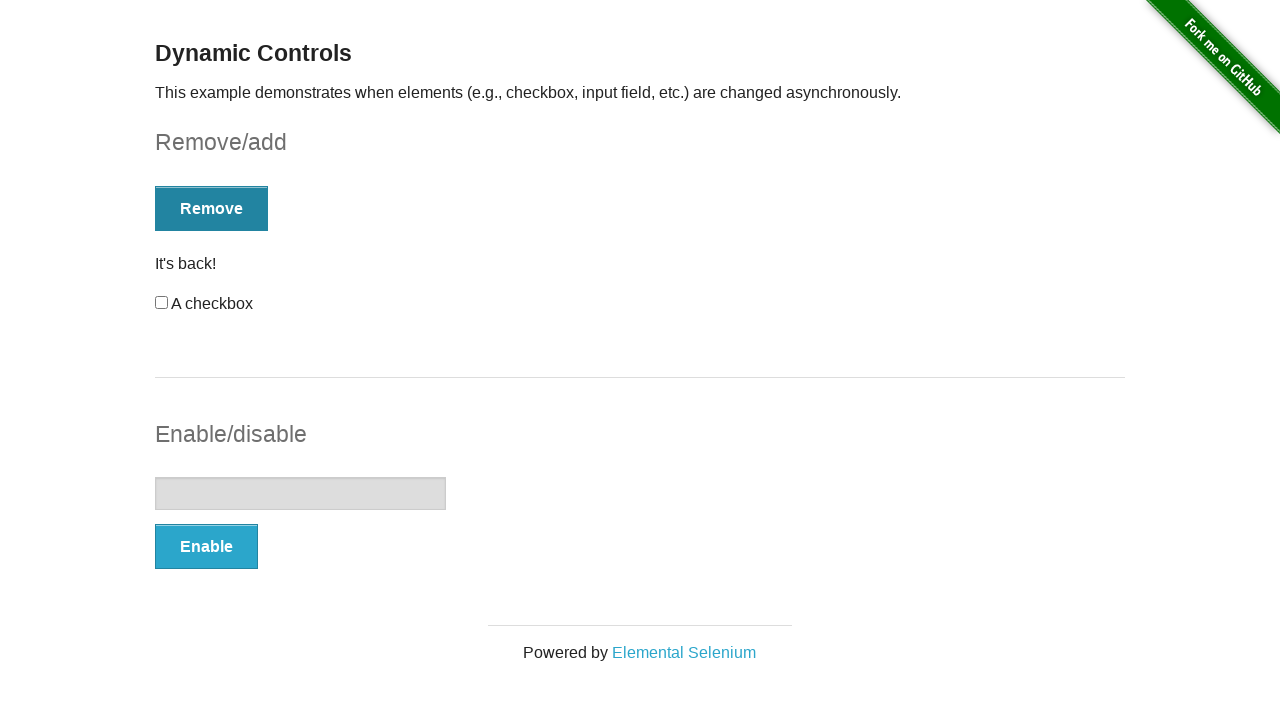

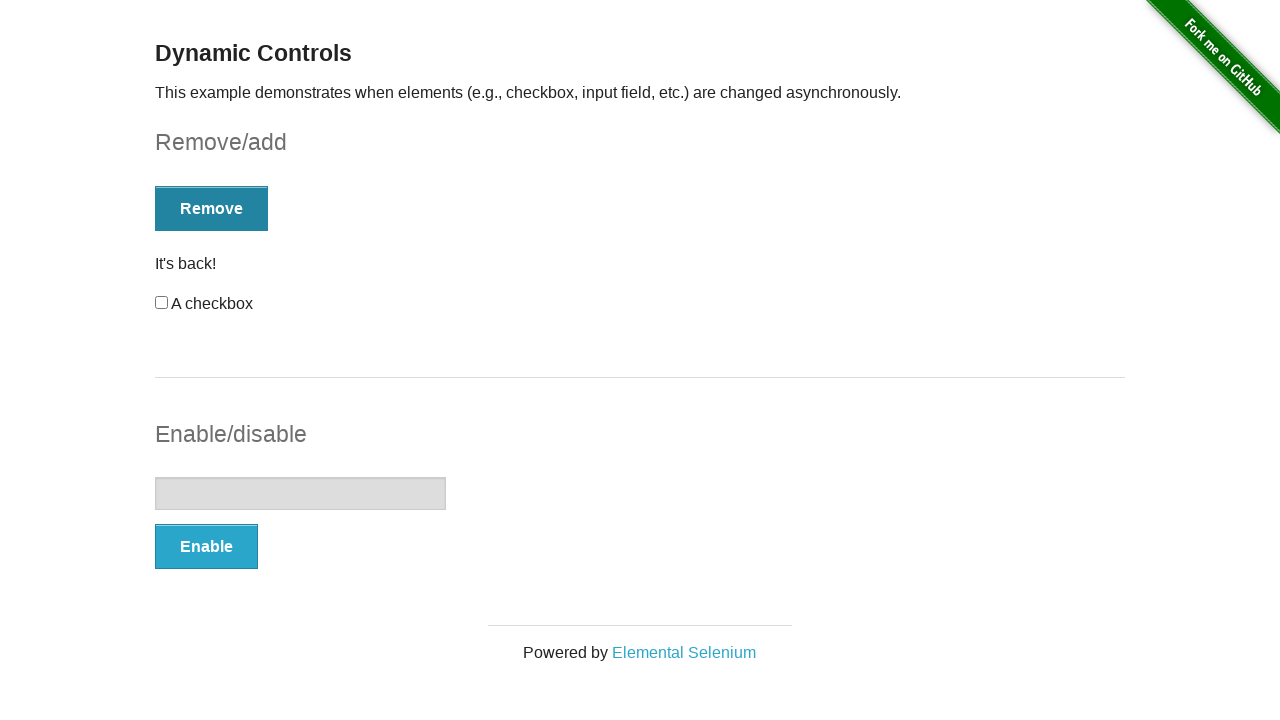